Tests jQuery UI datepicker functionality by opening the calendar and selecting a specific date (the 2nd day of the month)

Starting URL: https://jqueryui.com/datepicker/#date%E2%88%92range

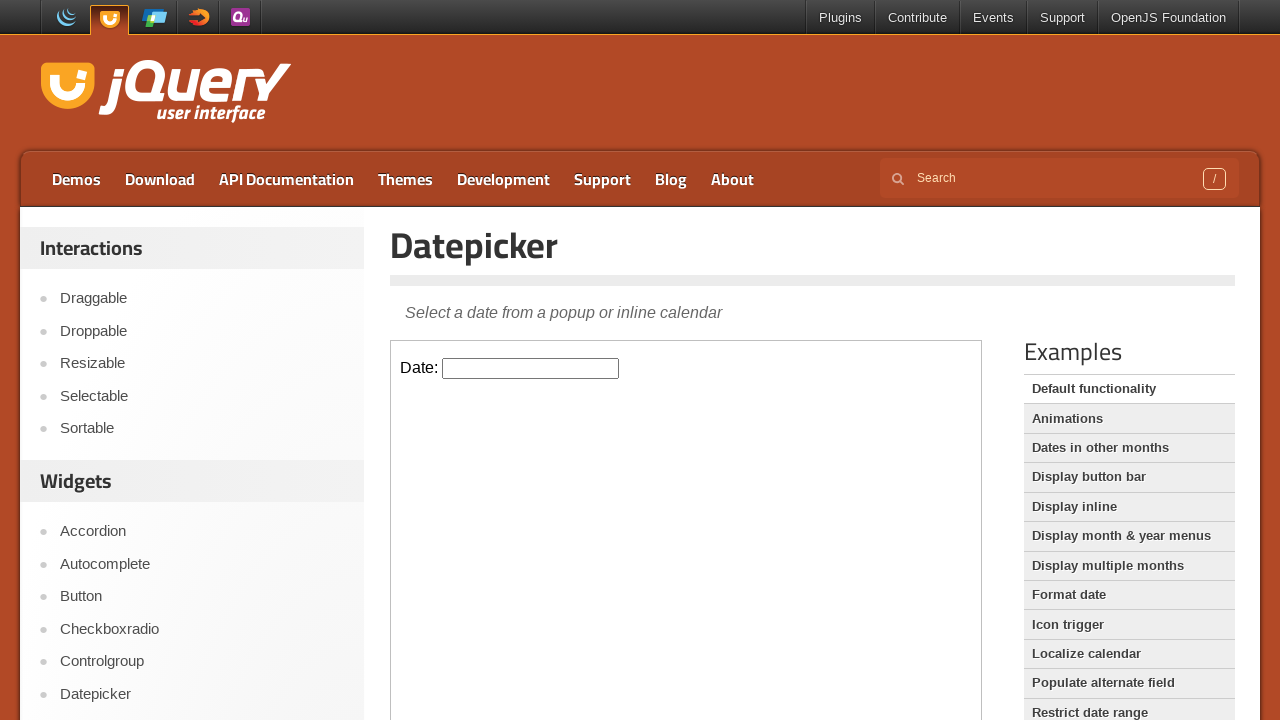

Located the demo iframe containing the datepicker
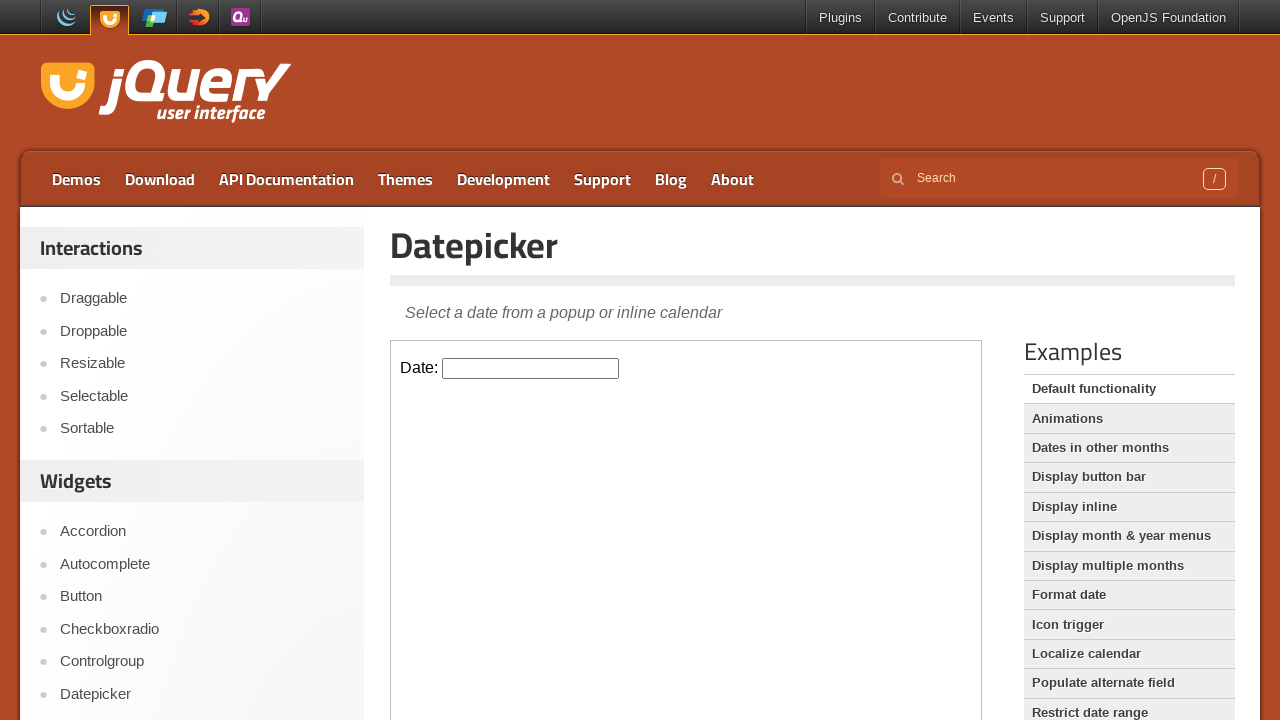

Clicked on the datepicker input to open the calendar at (531, 368) on .demo-frame >> internal:control=enter-frame >> #datepicker
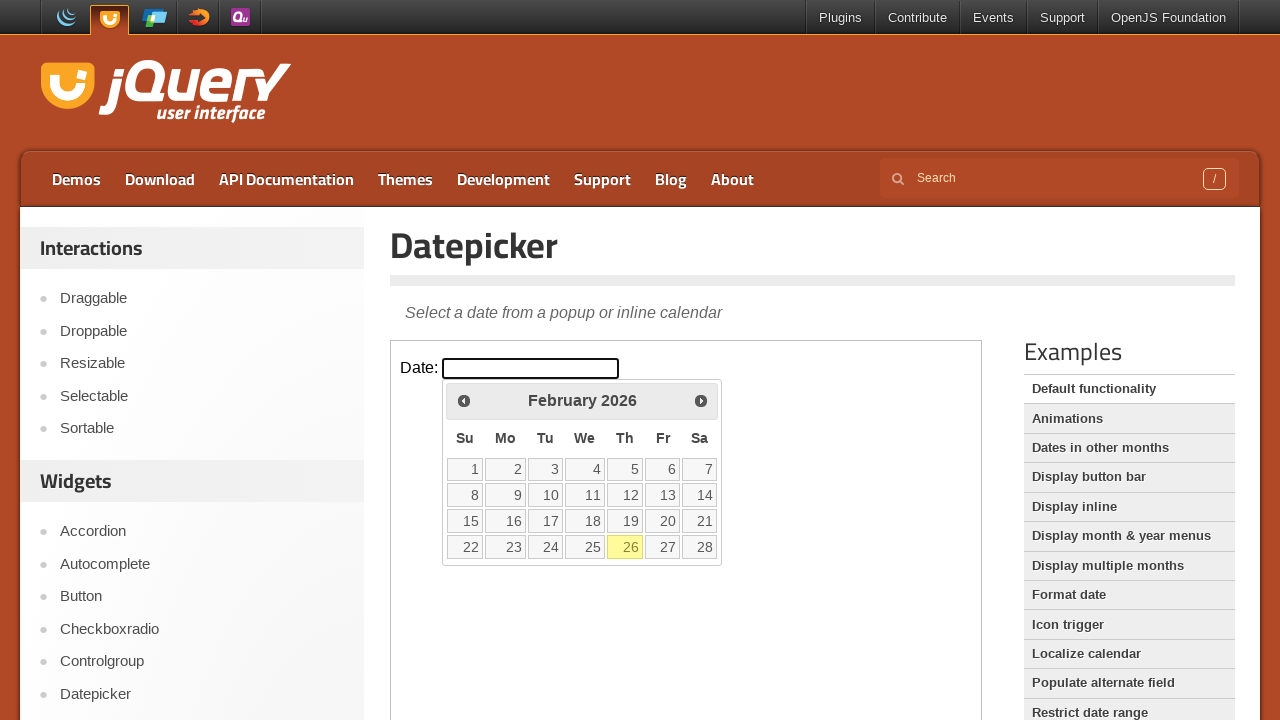

Selected the 2nd day of the month from the calendar at (506, 469) on .demo-frame >> internal:control=enter-frame >> xpath=//table/tbody/tr/td >> inte
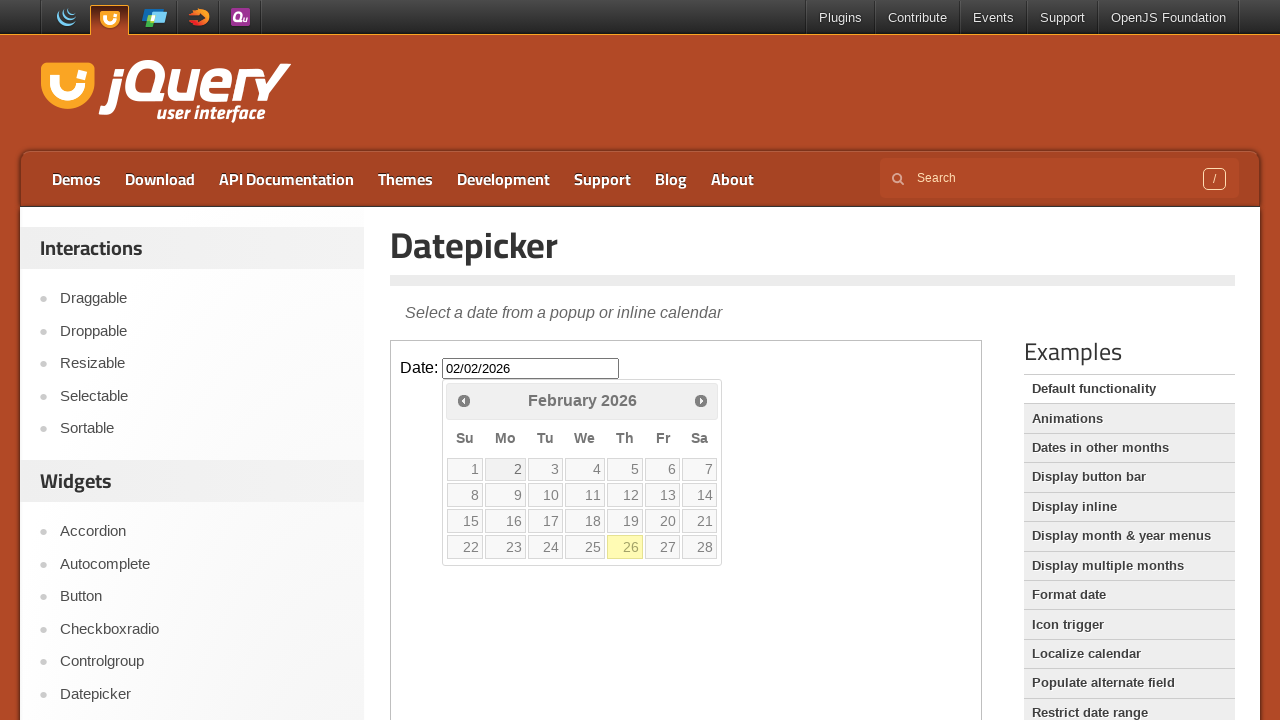

Verified the selected date in calendar is: 02/02/2026
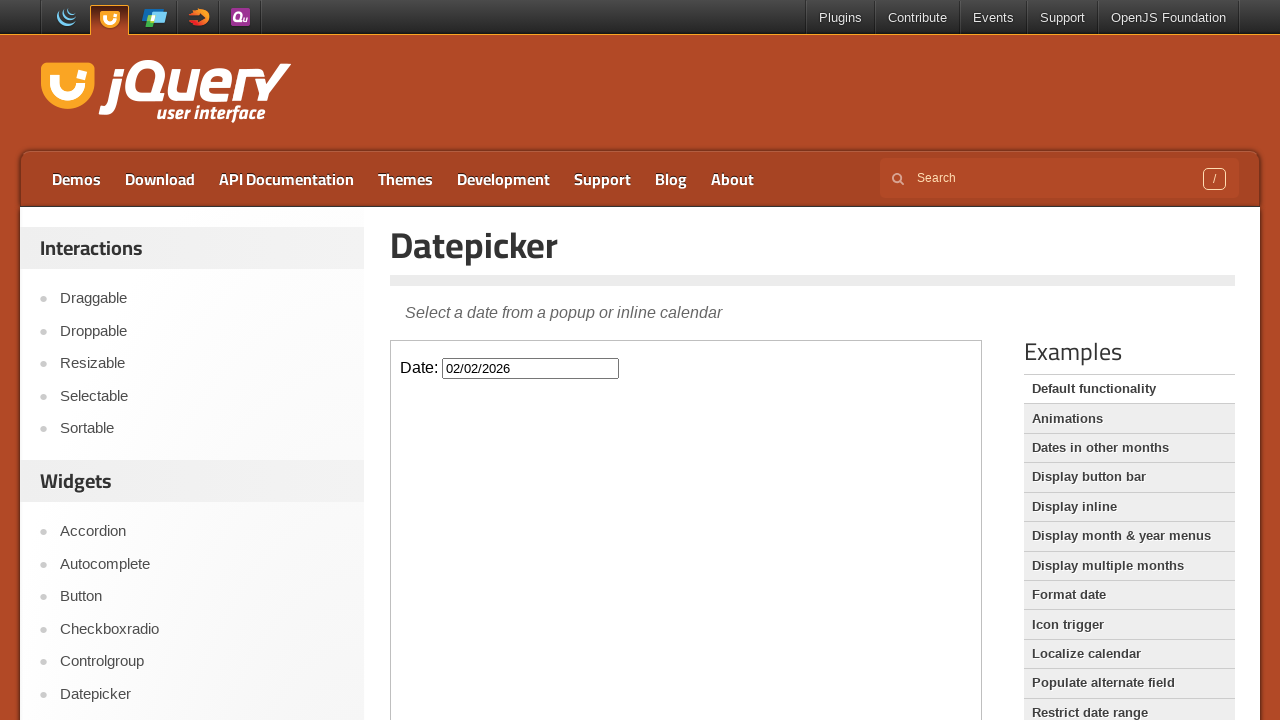

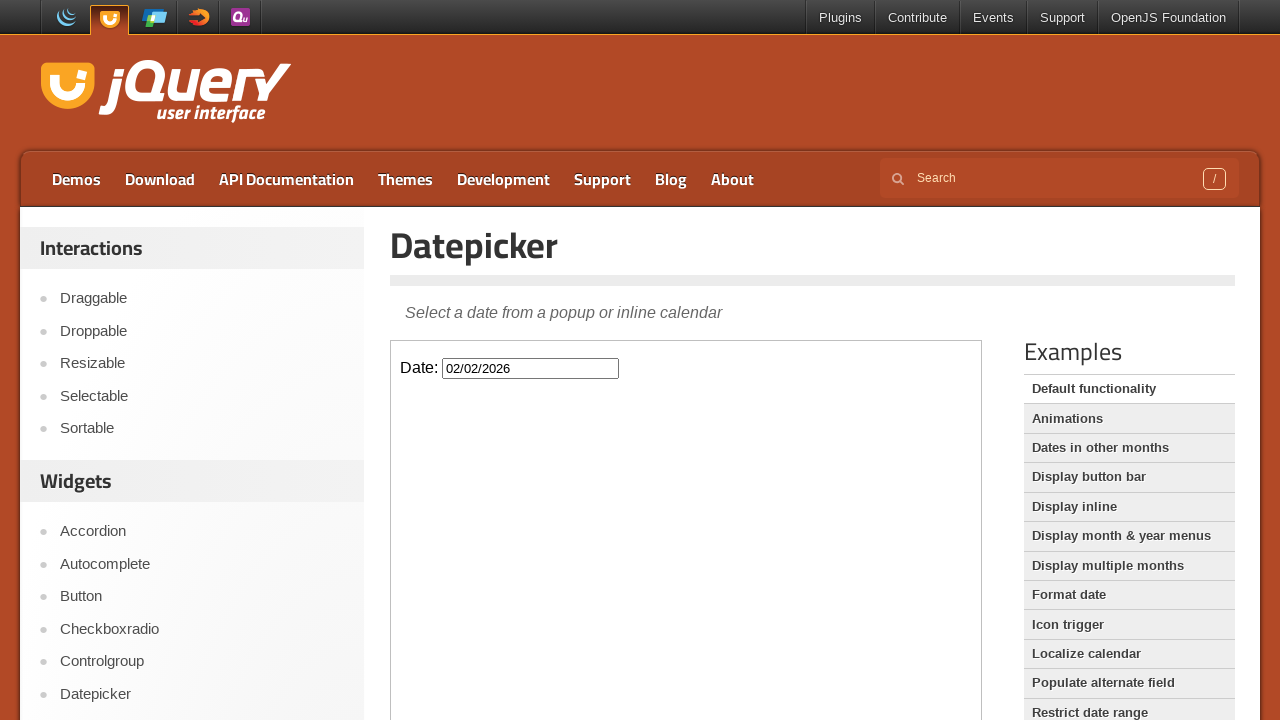